Tests mobile UX on iPhone 15 Pro viewport by checking layout, mobile menu, language toggle, and navigation functionality.

Starting URL: https://web-rms4m4wbx-giquinas-projects.vercel.app

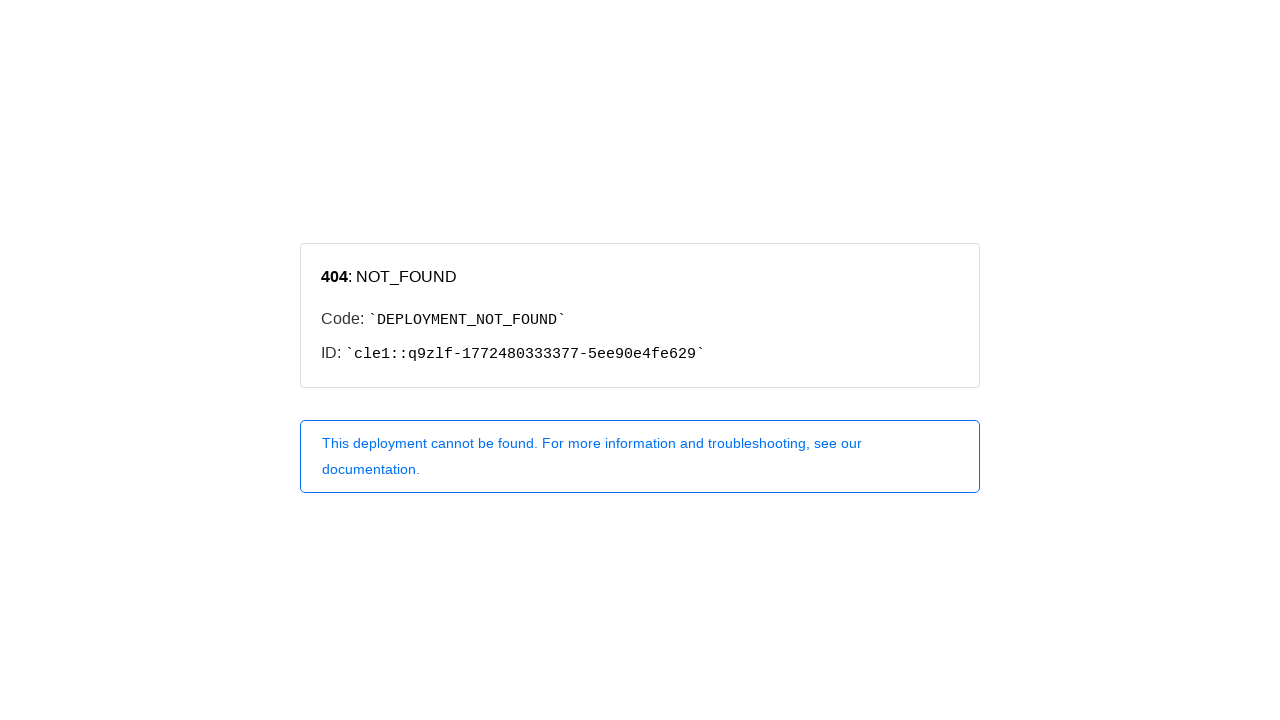

Set viewport to iPhone 15 Pro (393x852)
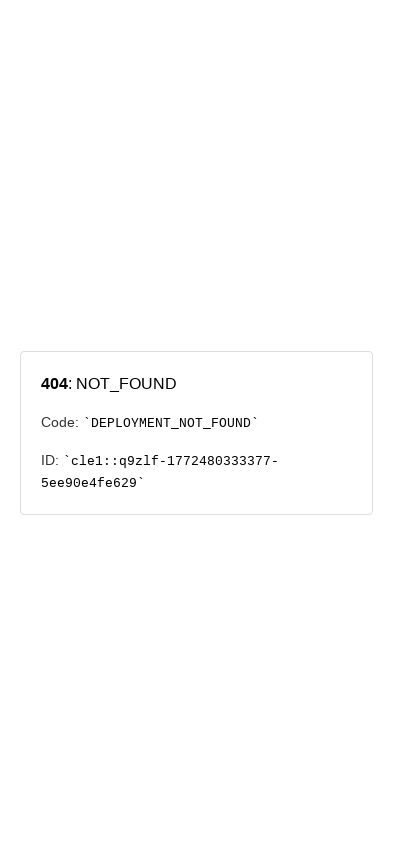

Located mobile menu element
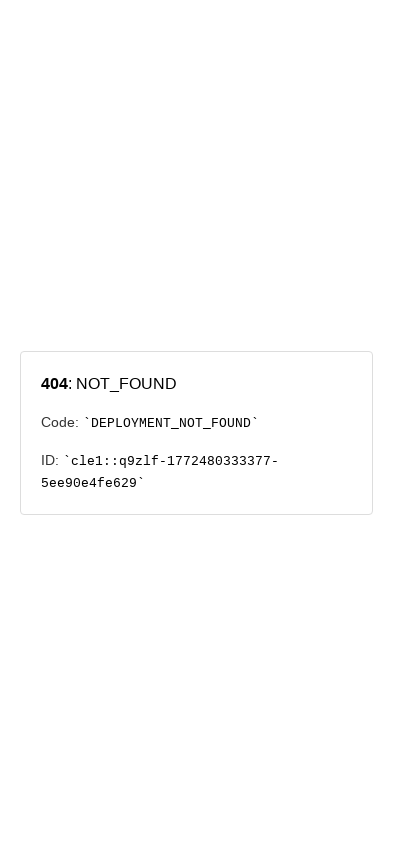

Checked mobile menu visibility: False
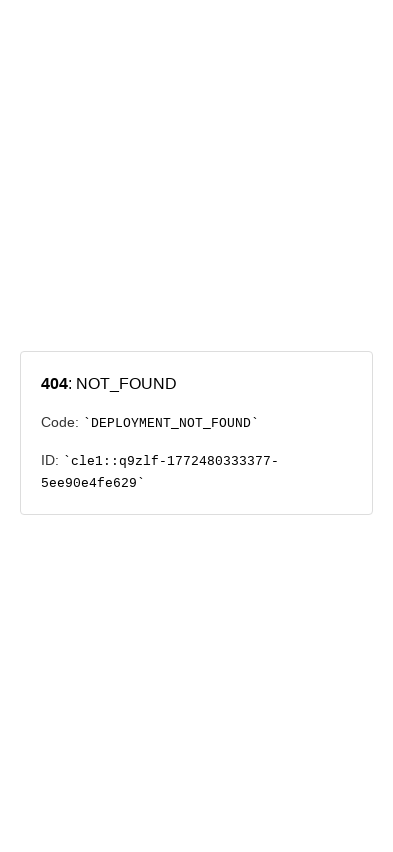

Located language toggle button
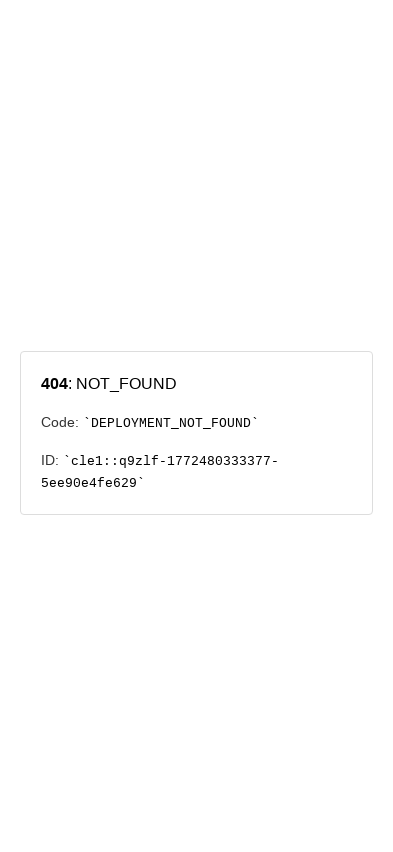

Located hamburger menu button
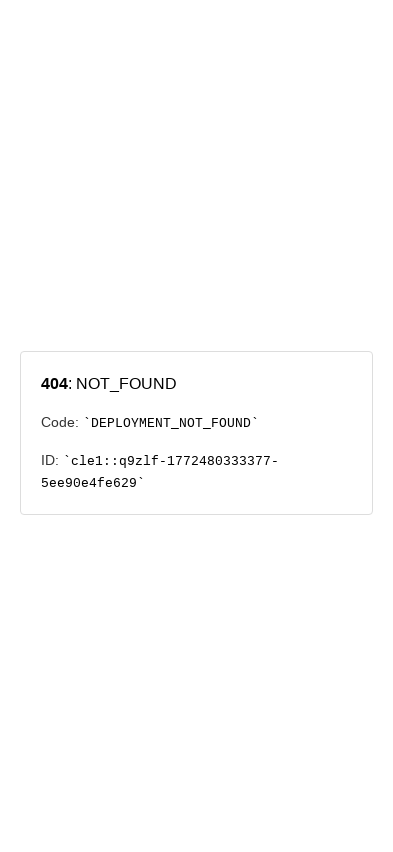

Located search input field
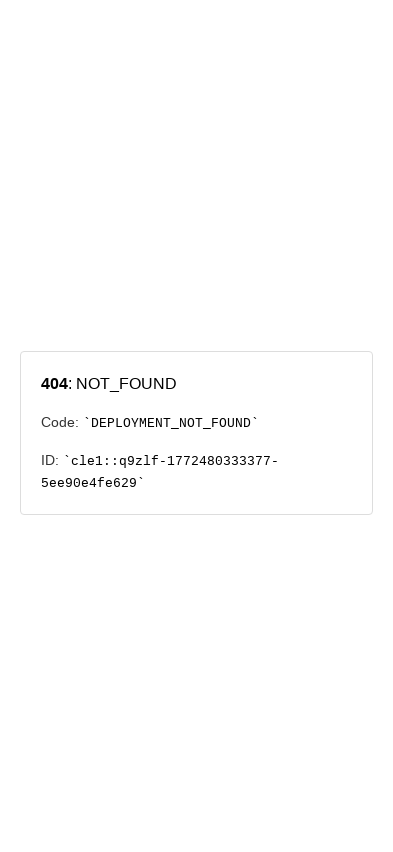

Located events navigation link
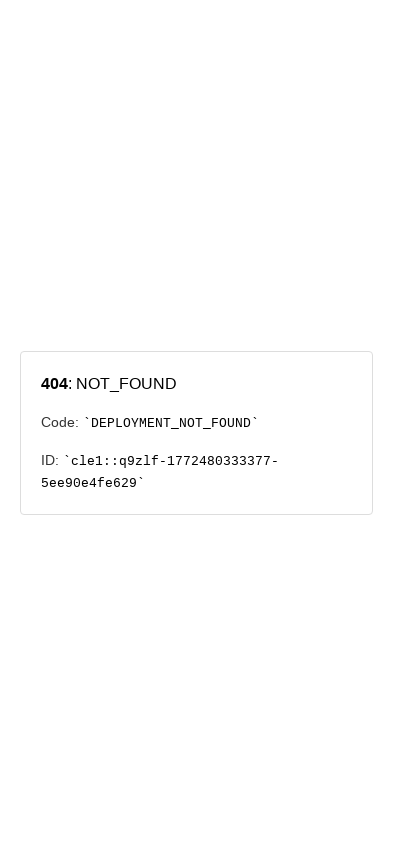

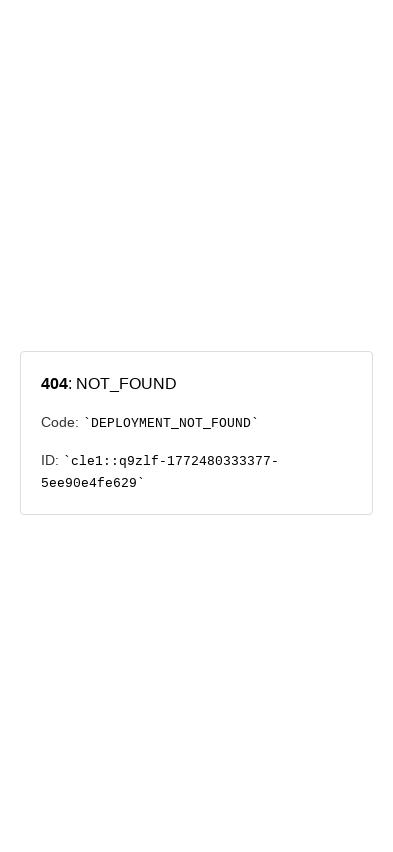